Navigates to an e-commerce playground site and verifies the page loads by checking the title

Starting URL: https://ecommerce-playground.lambdatest.io/

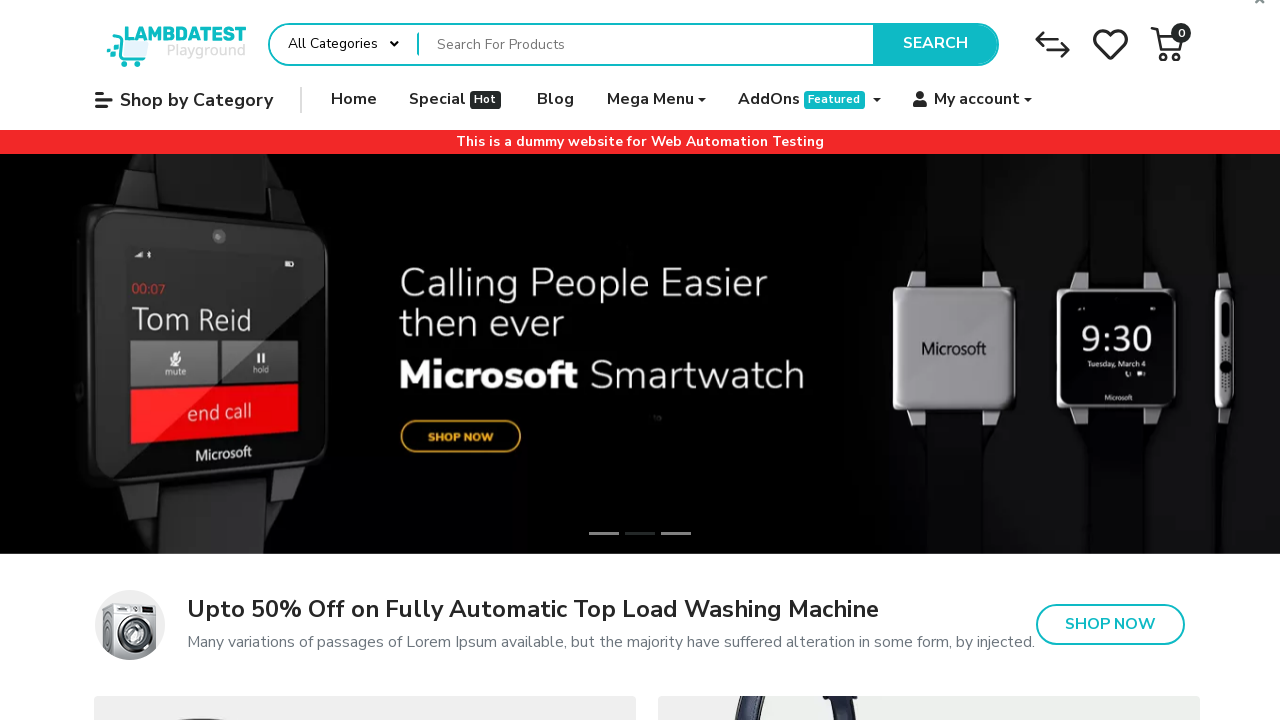

Navigated to e-commerce playground site
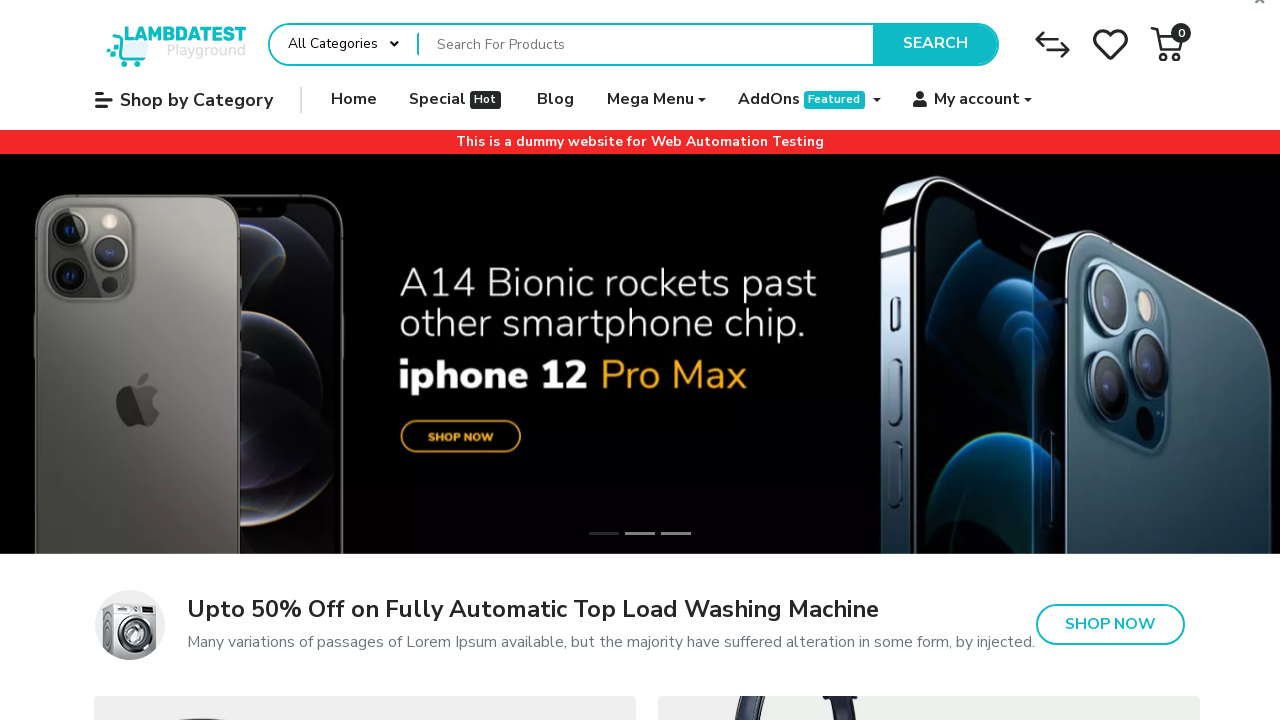

Retrieved page title: 'Your Store'
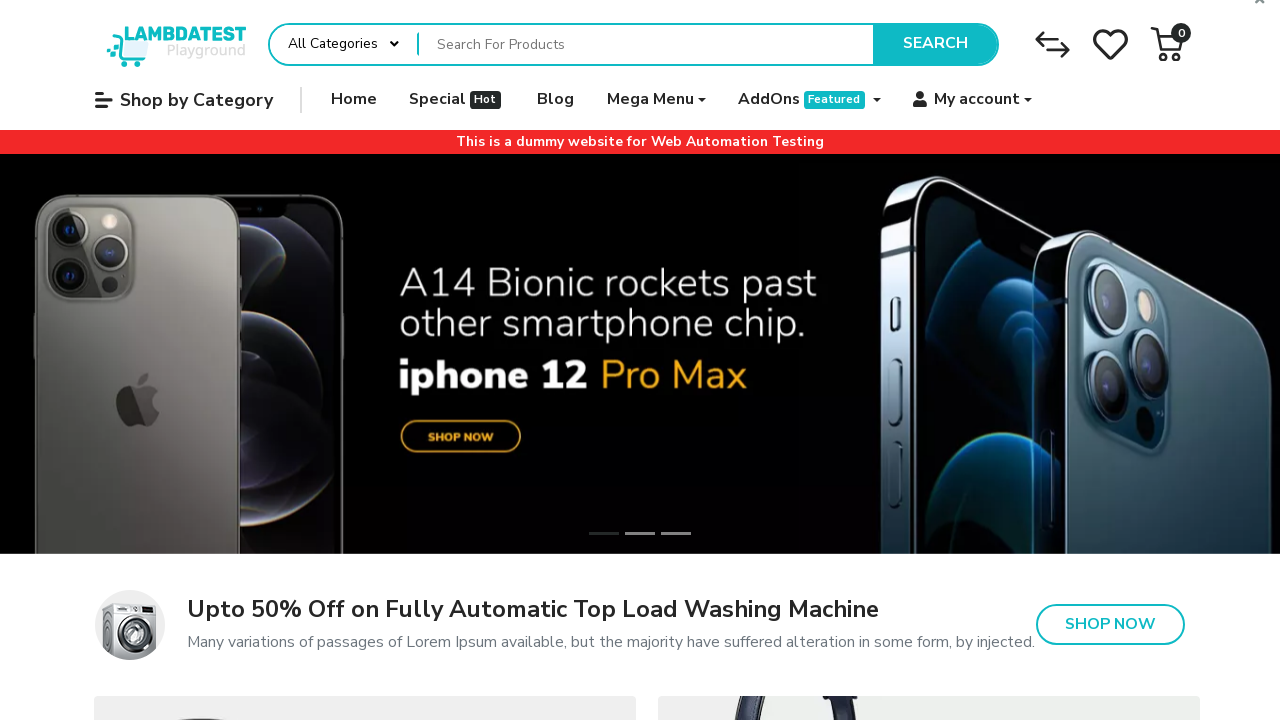

Retrieved current URL: 'https://ecommerce-playground.lambdatest.io/'
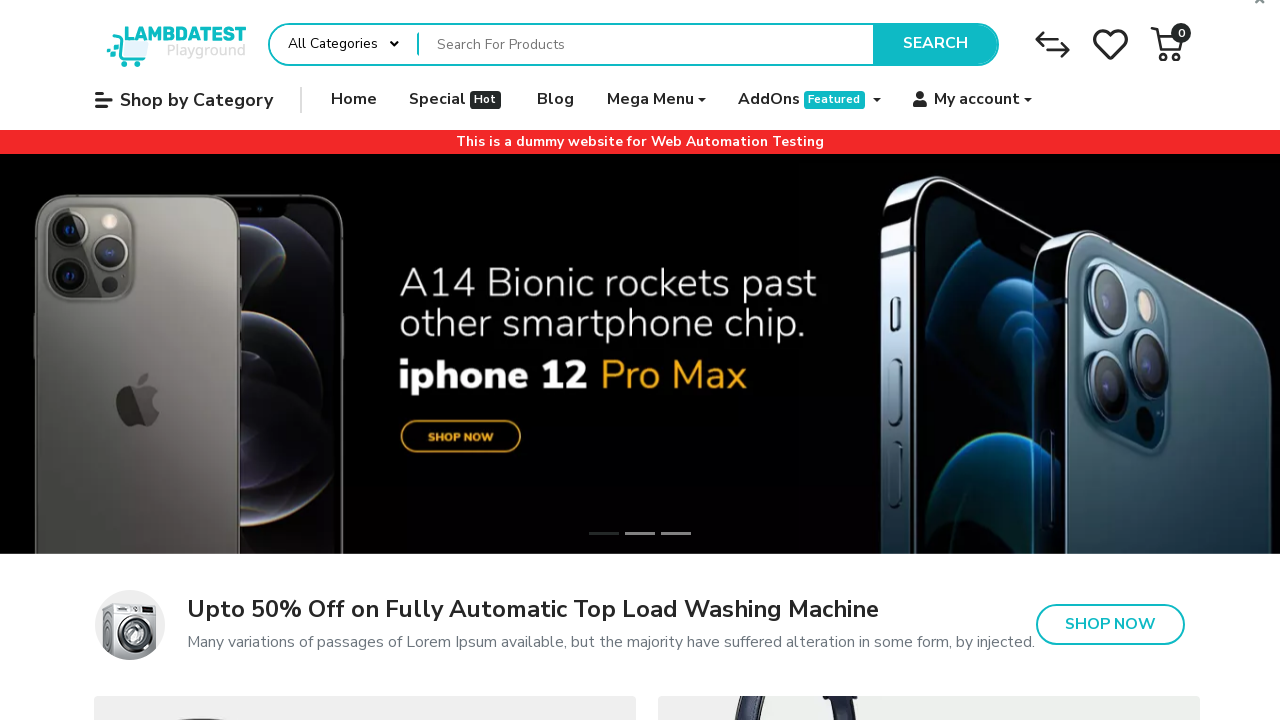

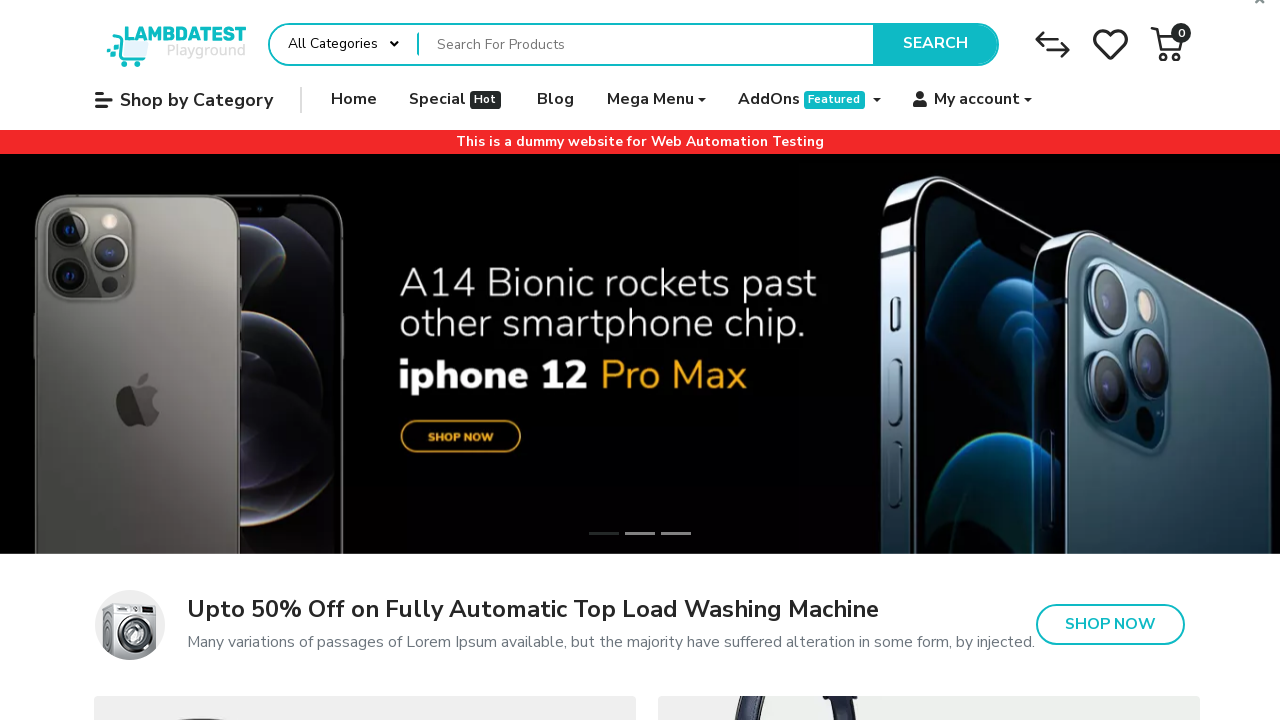